Tests drag and drop functionality on jQuery UI's droppable demo page by dragging an element and dropping it onto a target area

Starting URL: https://jqueryui.com/droppable/

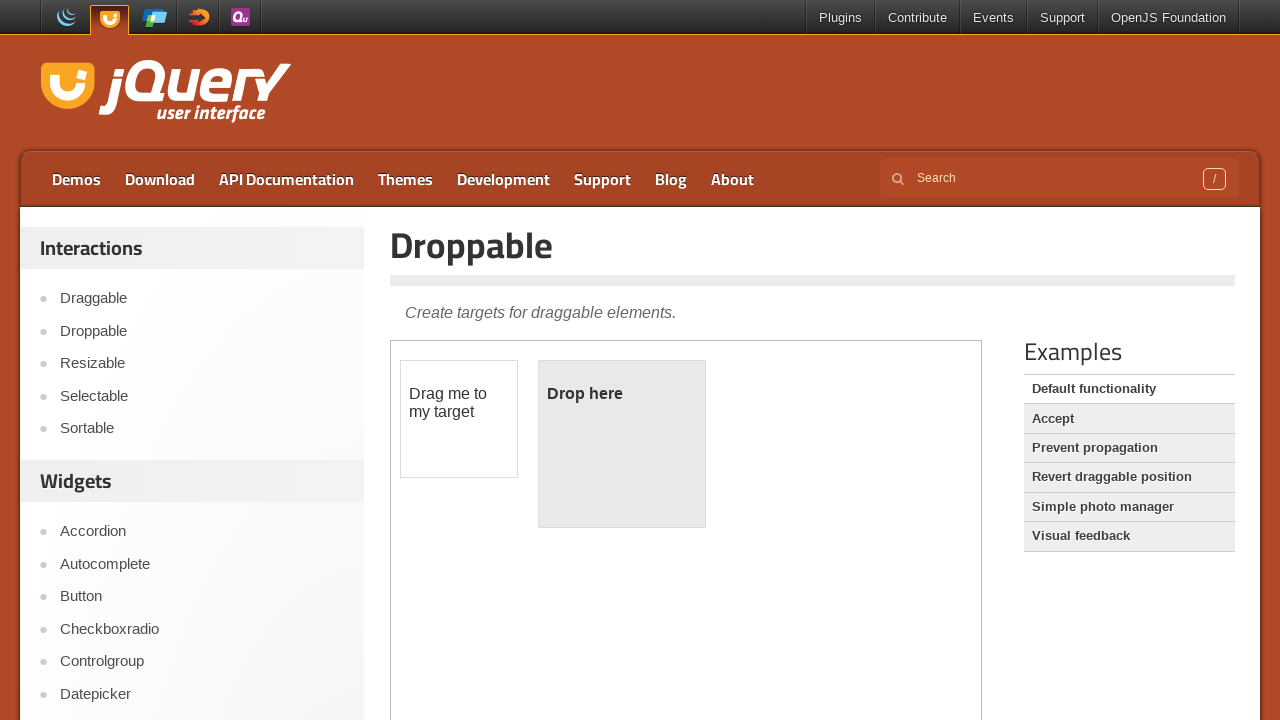

Located the demo iframe containing drag and drop elements
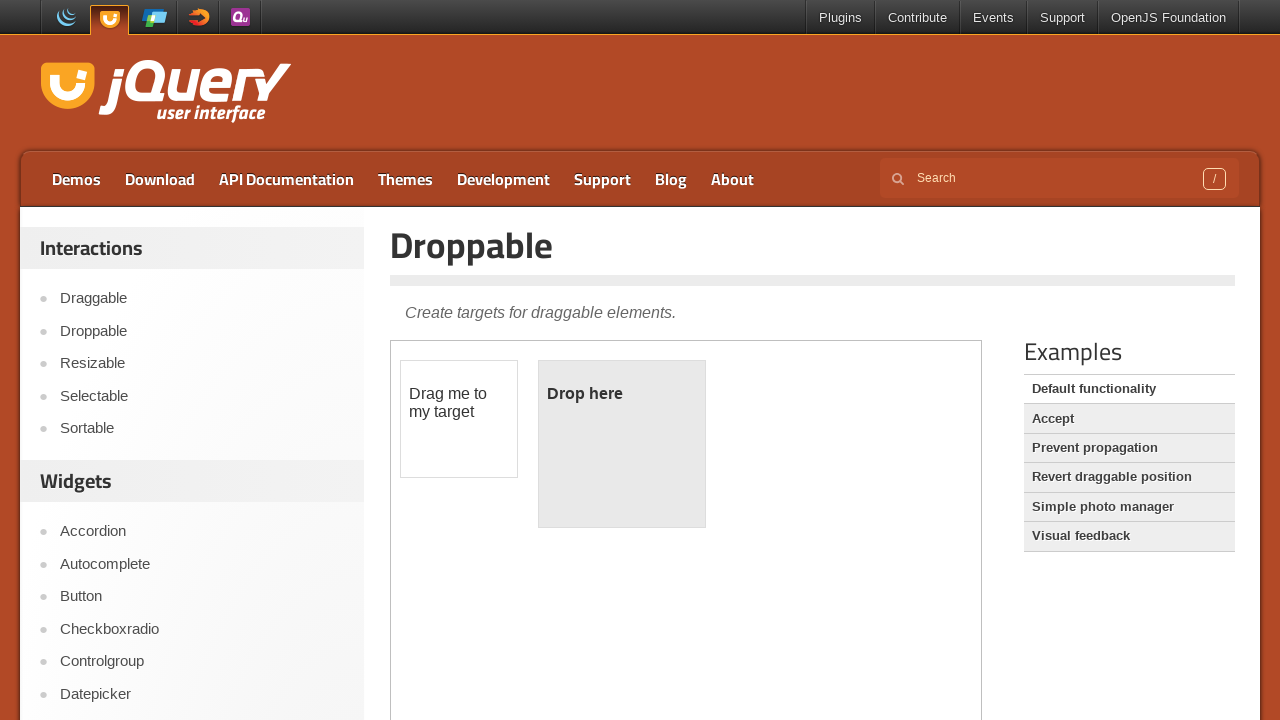

Located the draggable source element
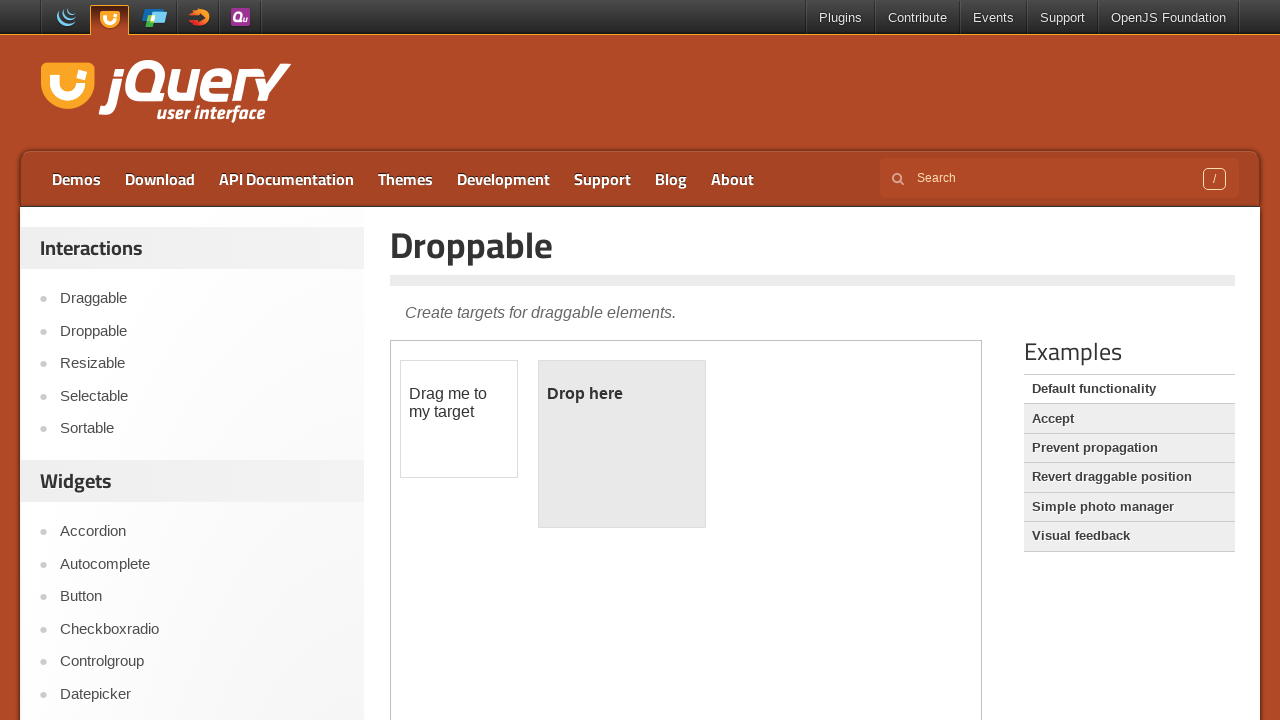

Located the droppable destination element
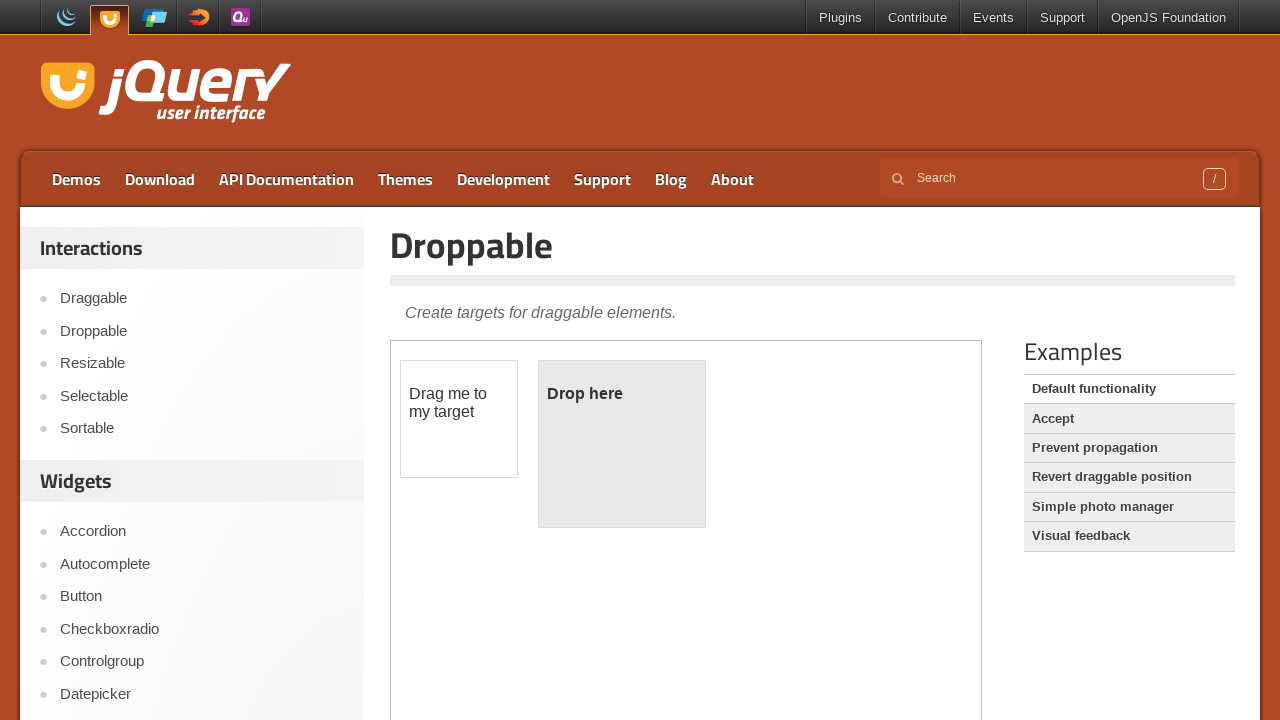

Dragged the source element and dropped it onto the destination area at (622, 444)
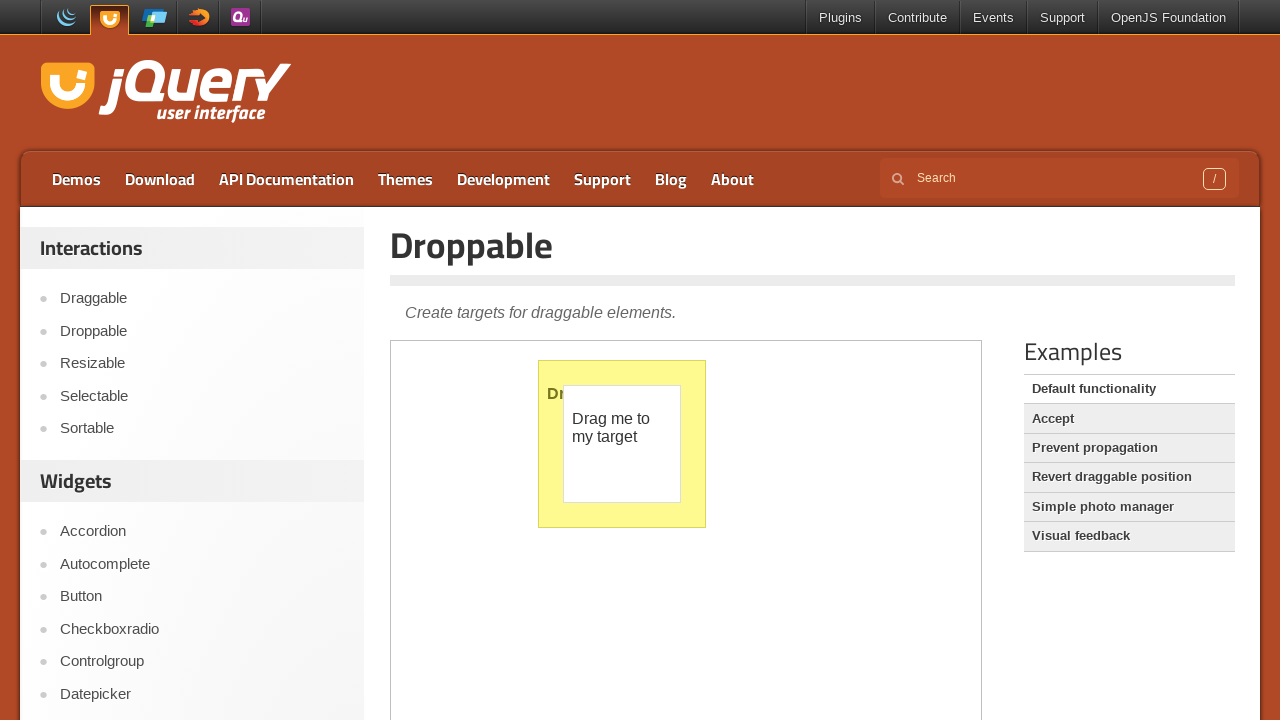

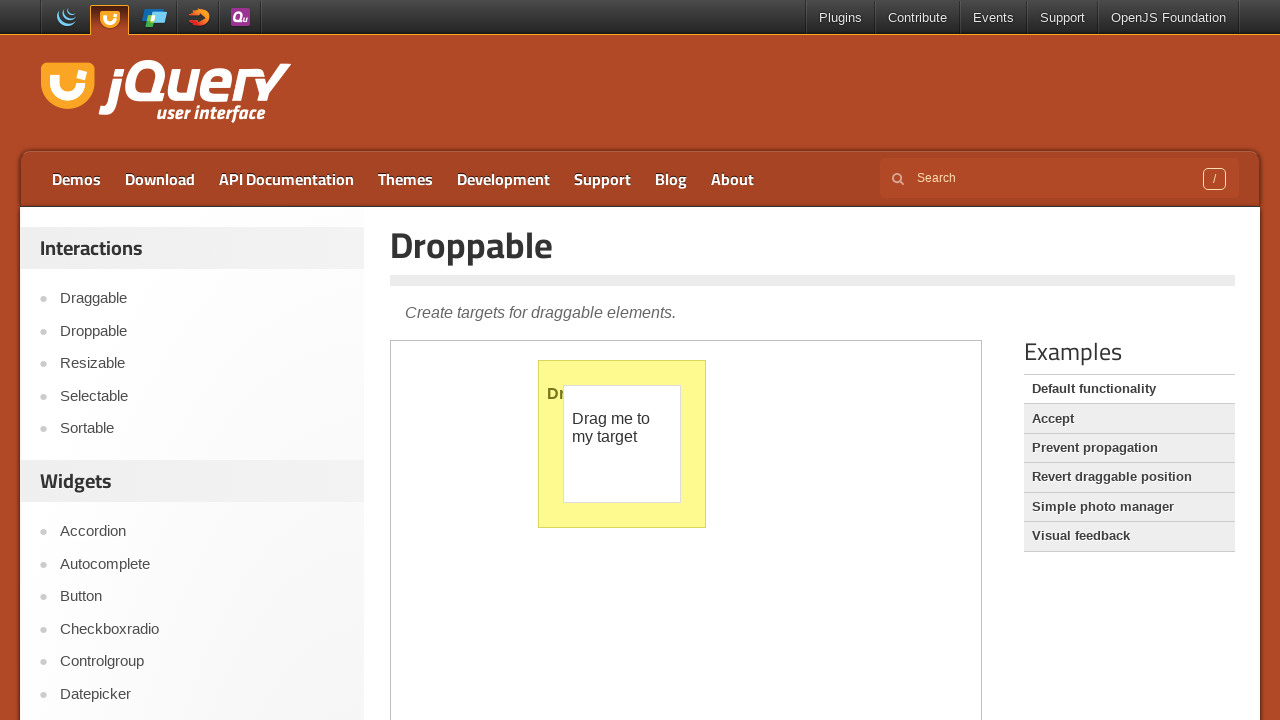